Tests TodoMVC application with Dojo framework by adding three todos, removing two, and verifying one remains

Starting URL: https://todomvc.com

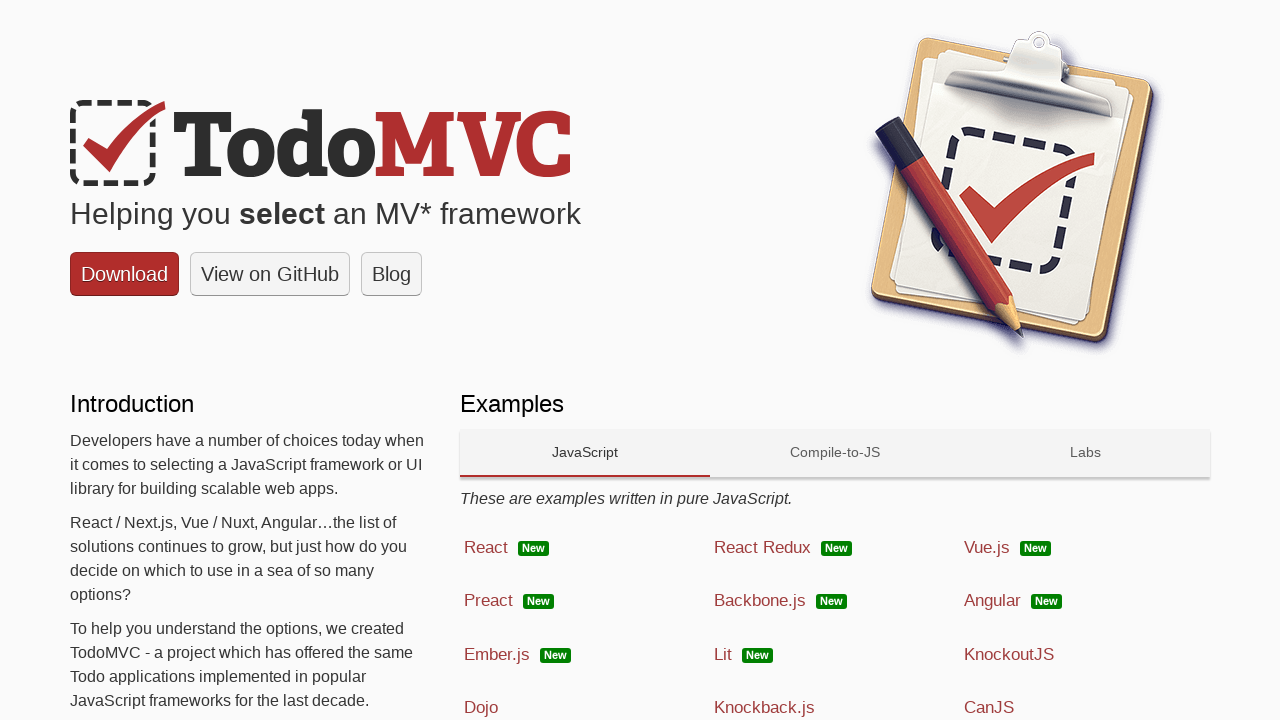

Clicked on Dojo framework option at (481, 708) on text=Dojo
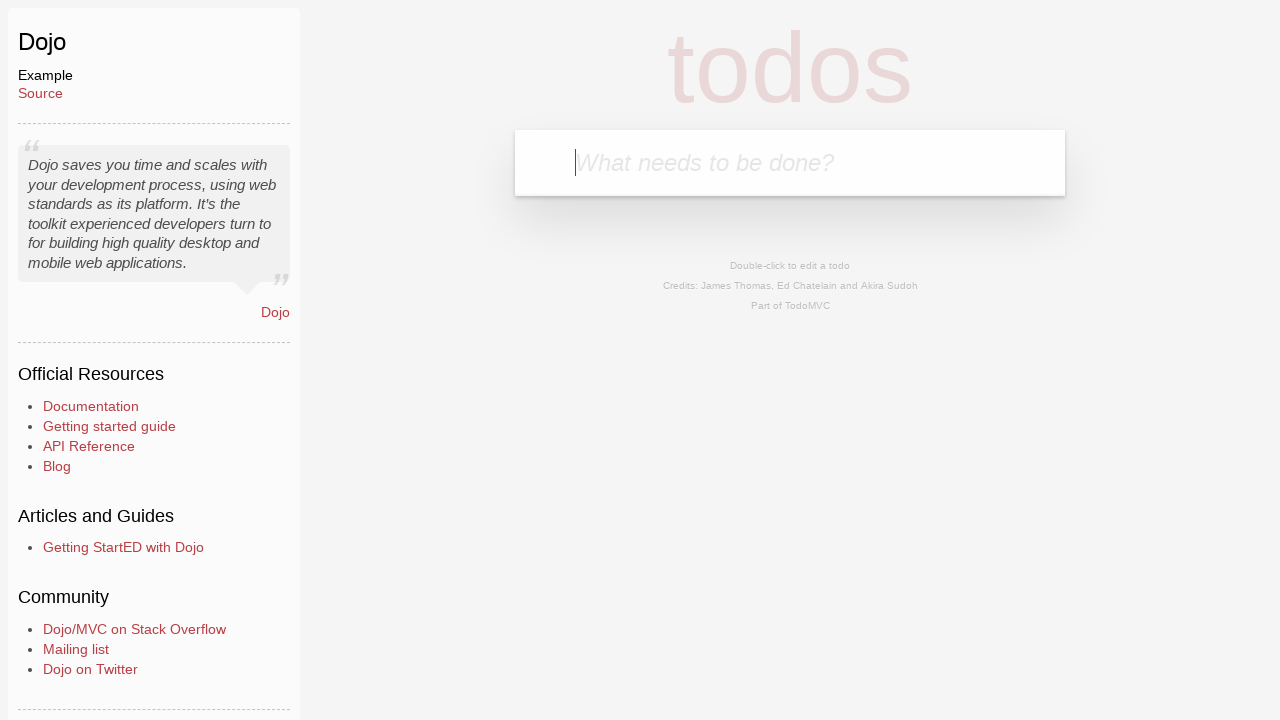

Filled first todo input field with 'Meet a Friend' on .new-todo
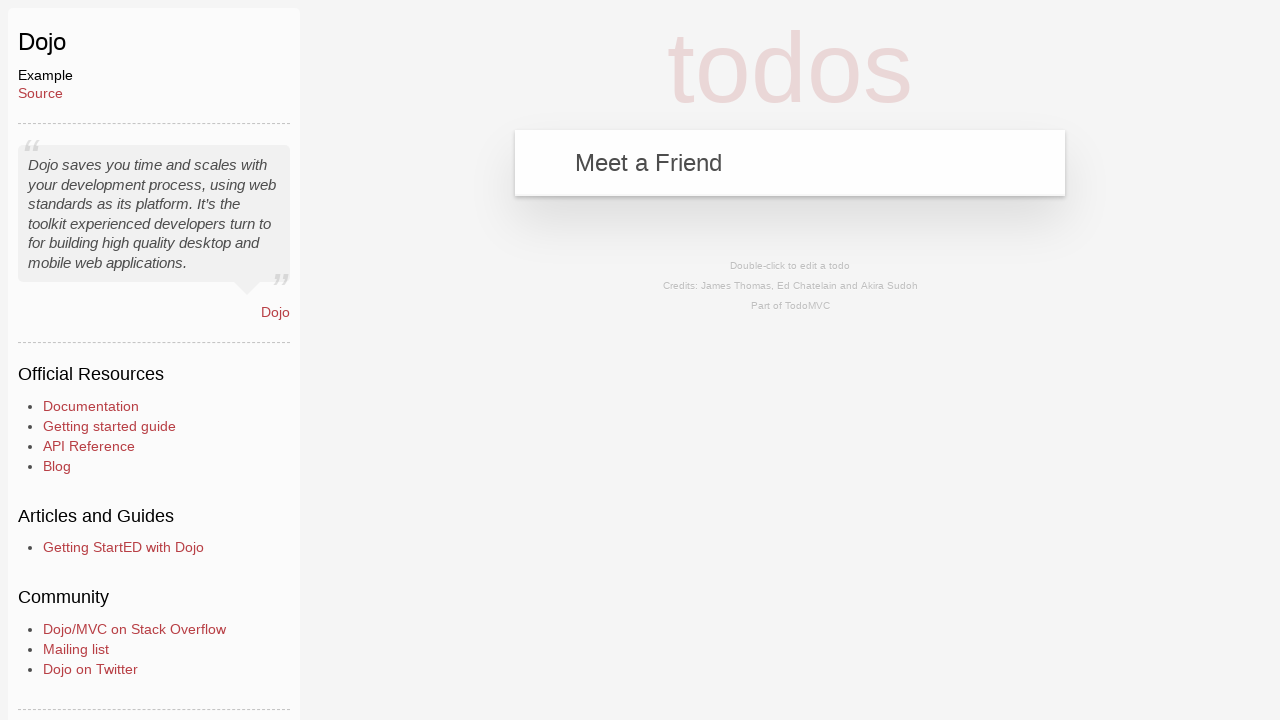

Pressed Enter to add first todo on .new-todo
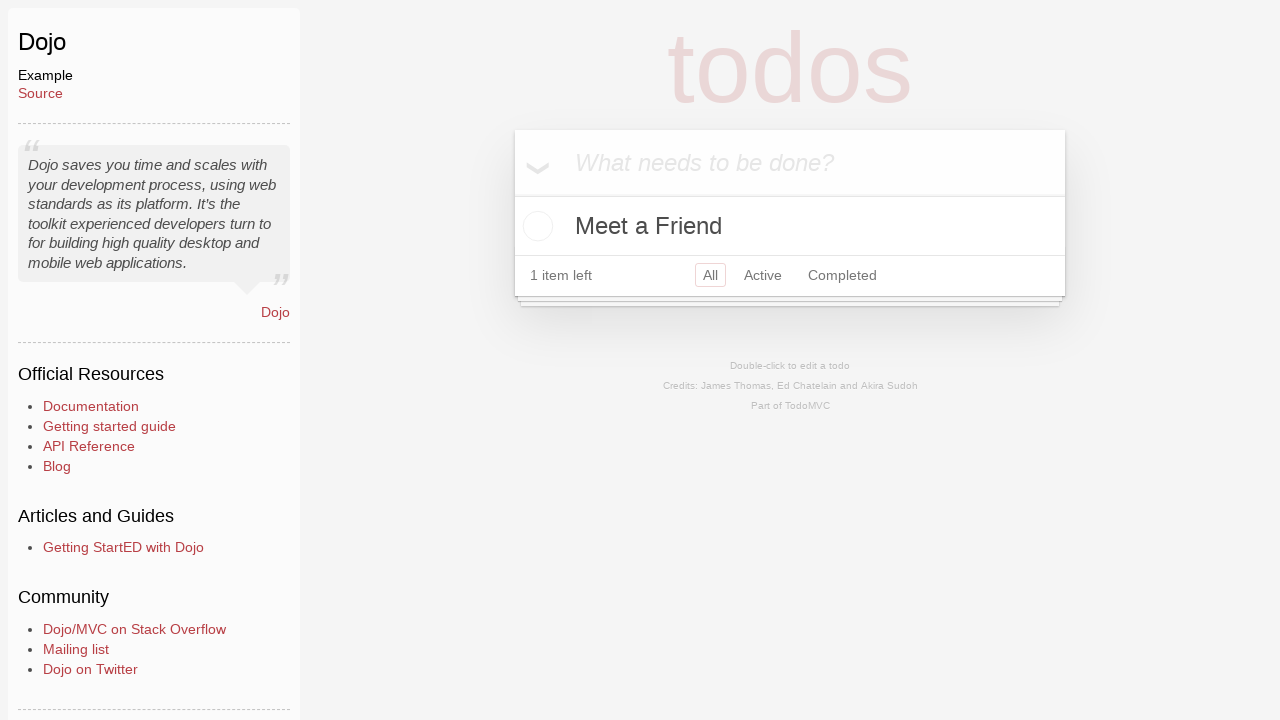

Filled second todo input field with 'Buy Meat' on .new-todo
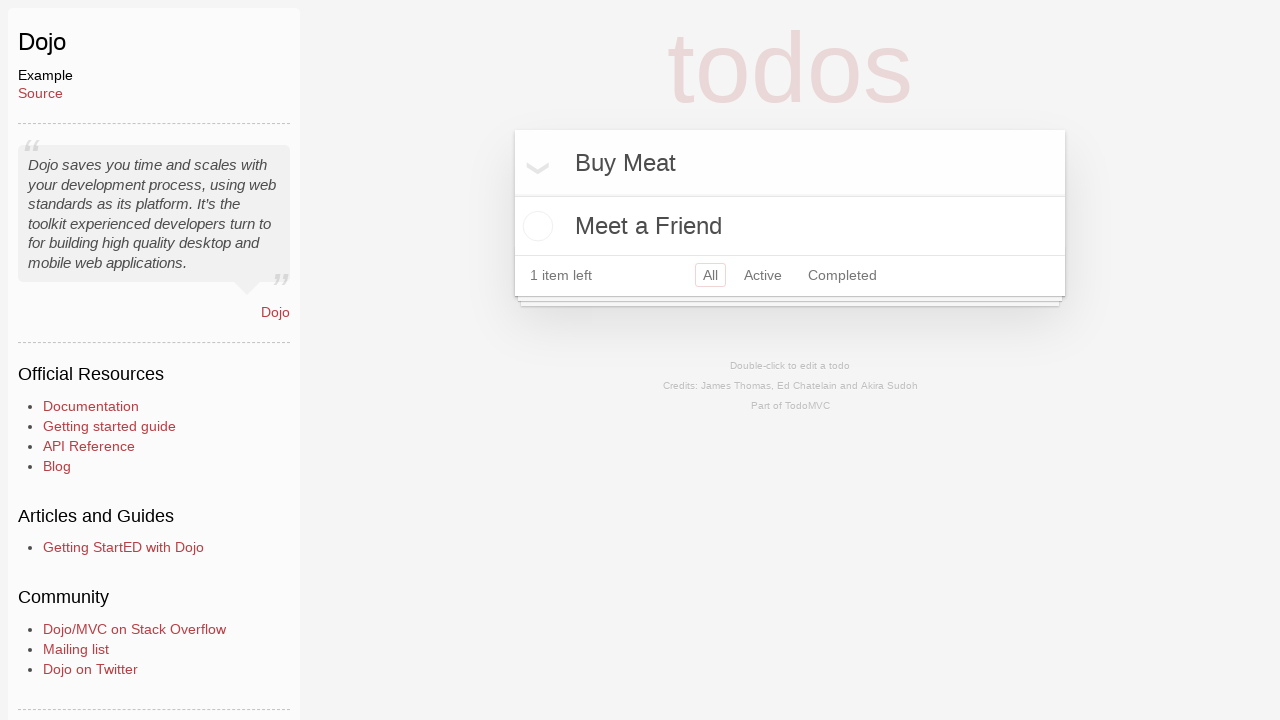

Pressed Enter to add second todo on .new-todo
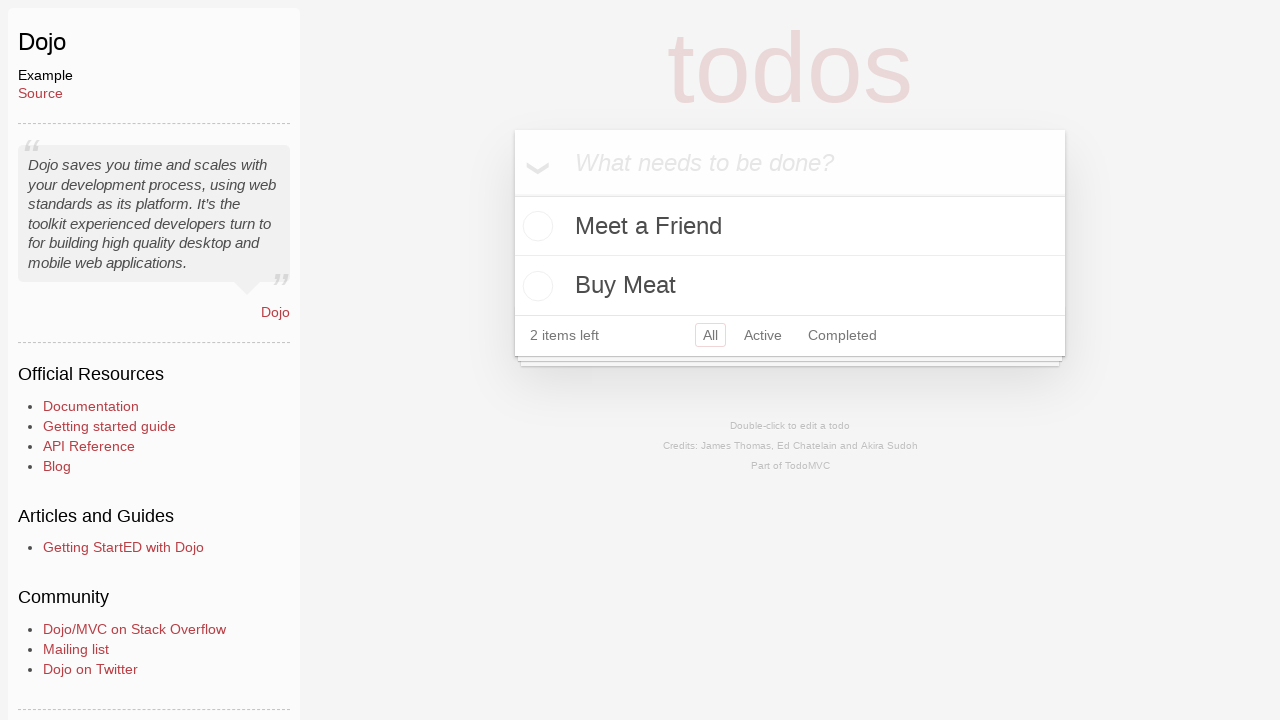

Filled third todo input field with 'clean the car' on .new-todo
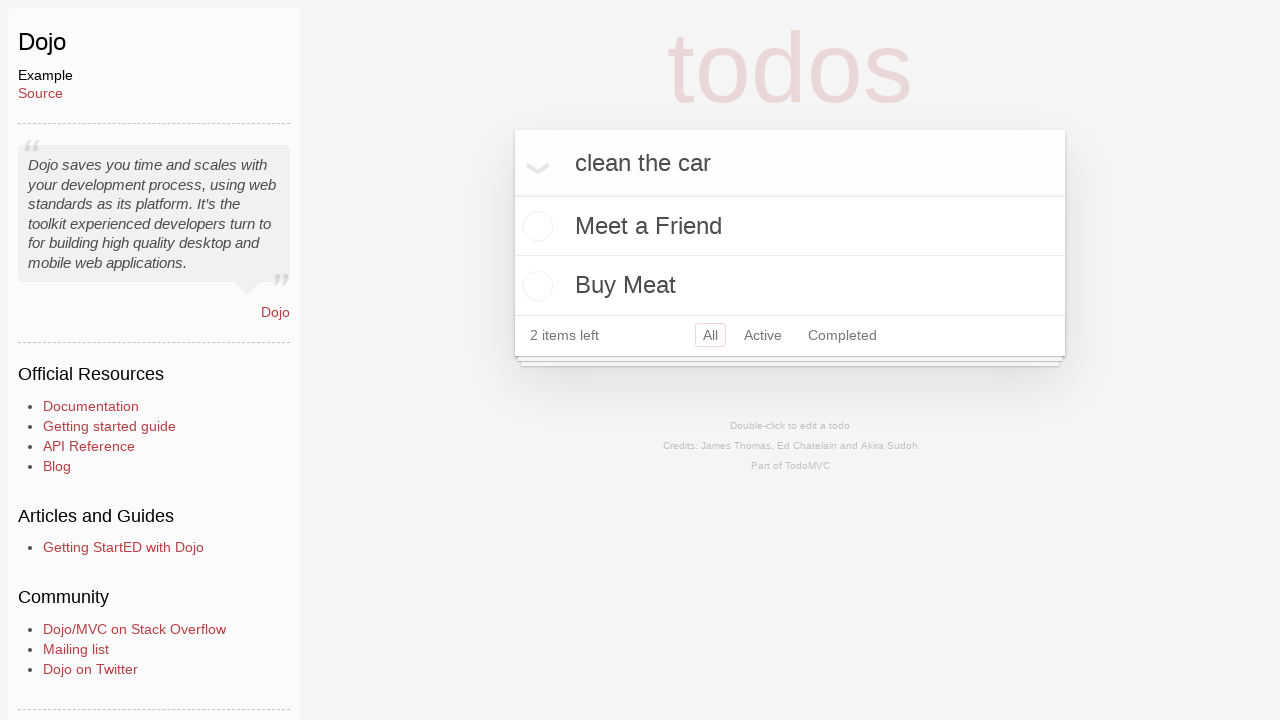

Pressed Enter to add third todo on .new-todo
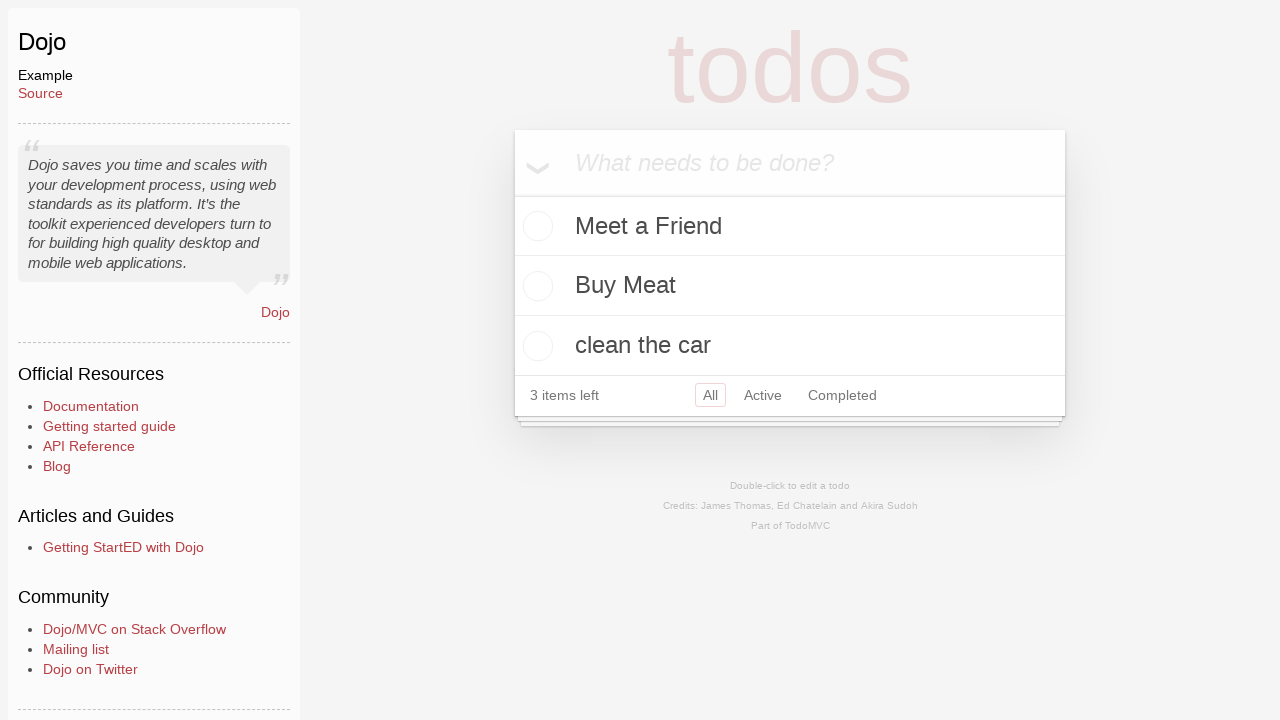

Clicked toggle checkbox on first todo to mark as complete at (535, 226) on li:nth-child(1) .toggle
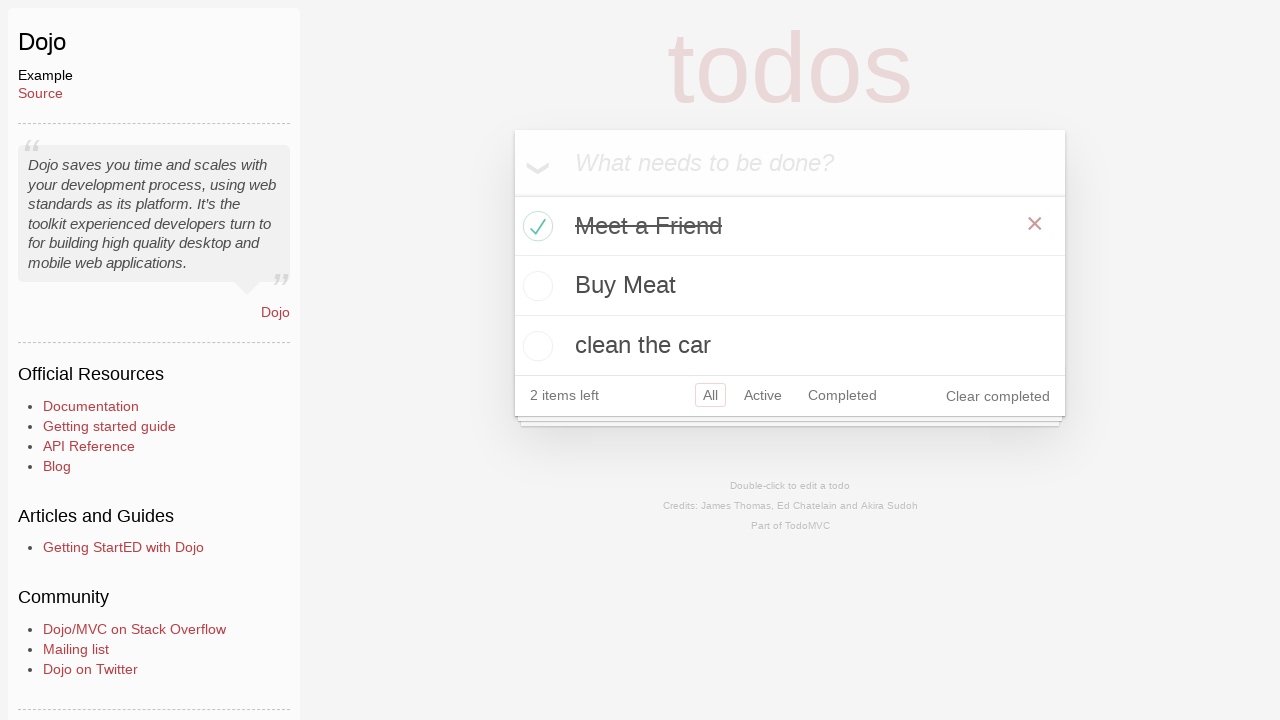

Clicked toggle checkbox on second todo to mark as complete at (535, 286) on li:nth-child(2) .toggle
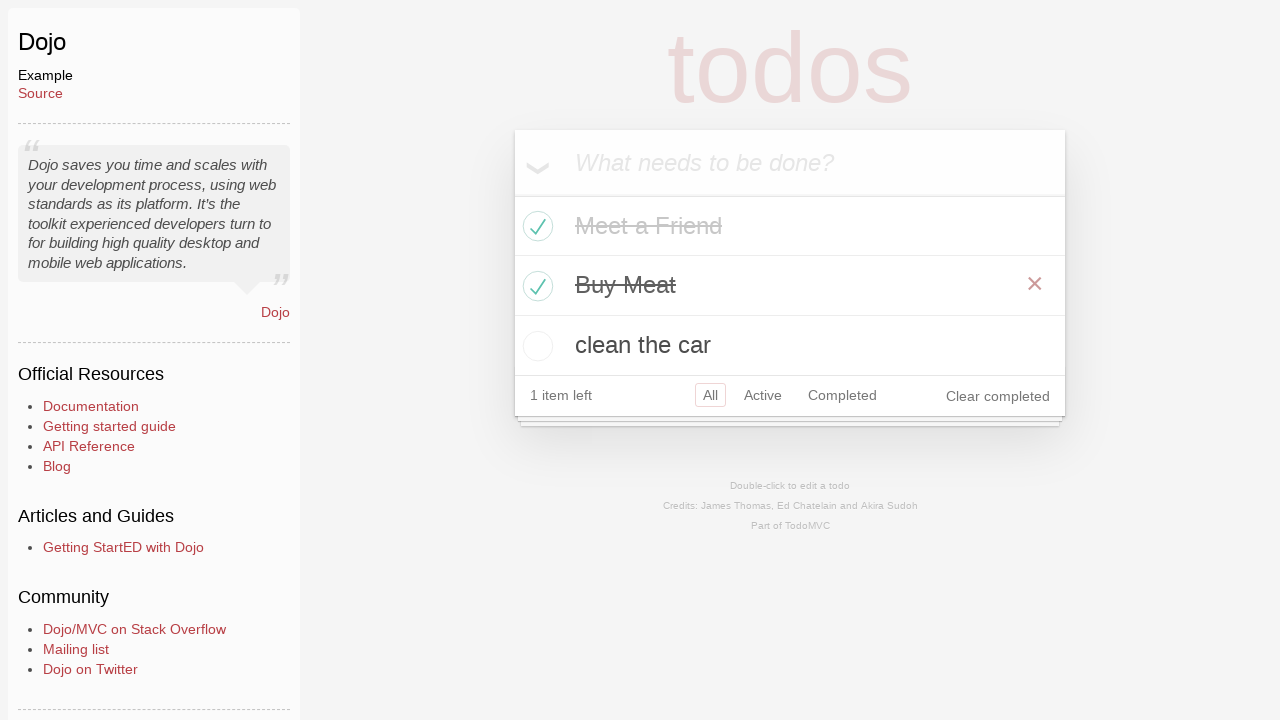

Waited for footer count text to appear
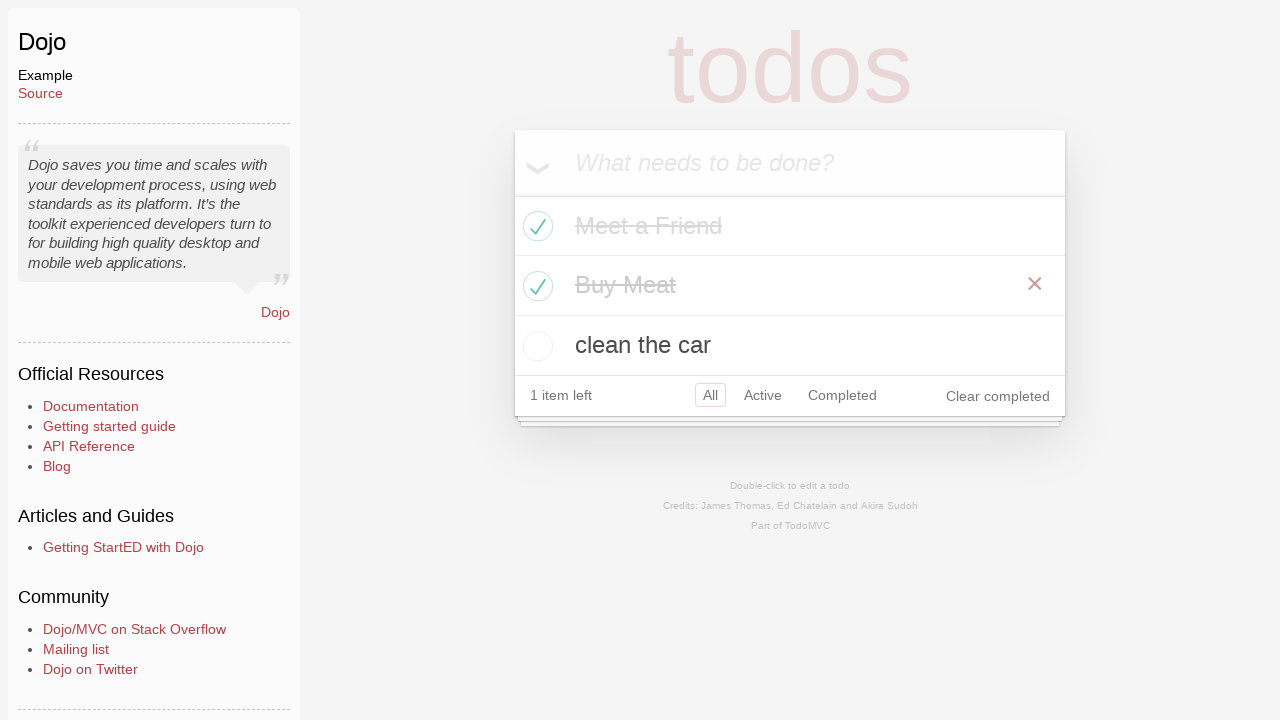

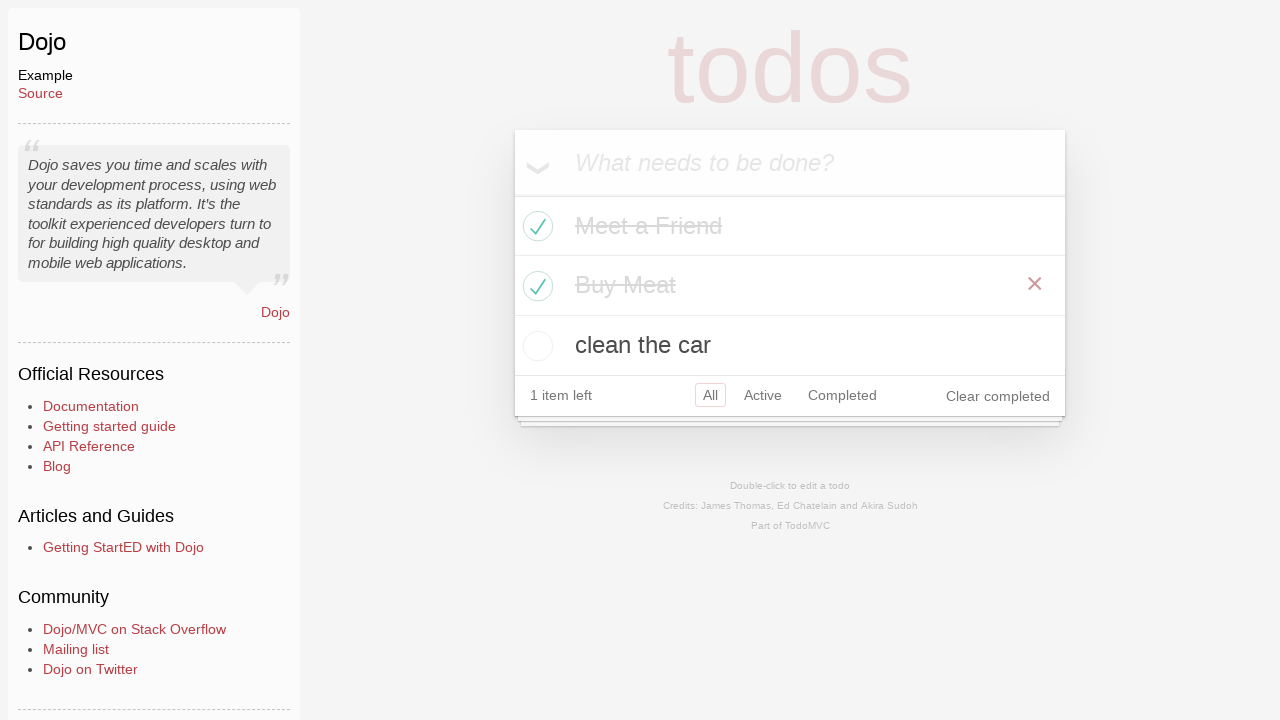